Tests drag and drop functionality by dragging an element from a source position and dropping it onto a target drop zone.

Starting URL: https://selenium08.blogspot.com/2020/01/drag-drop.html

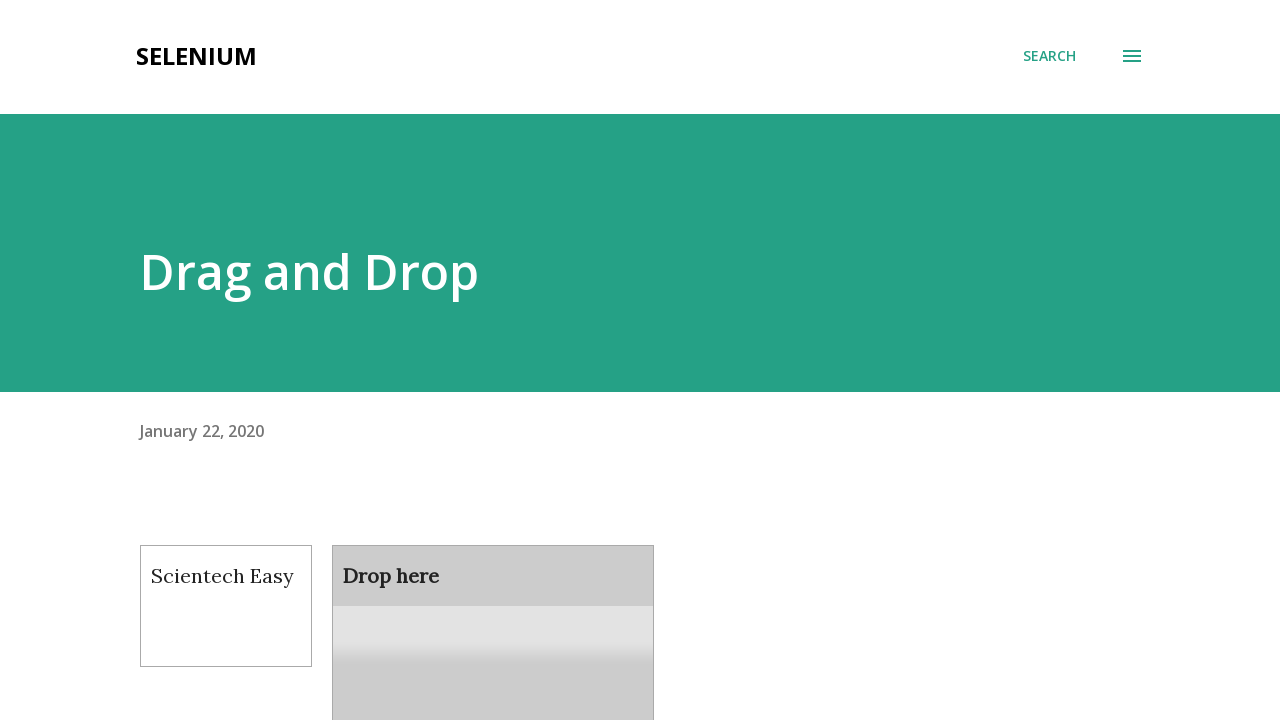

Located draggable element
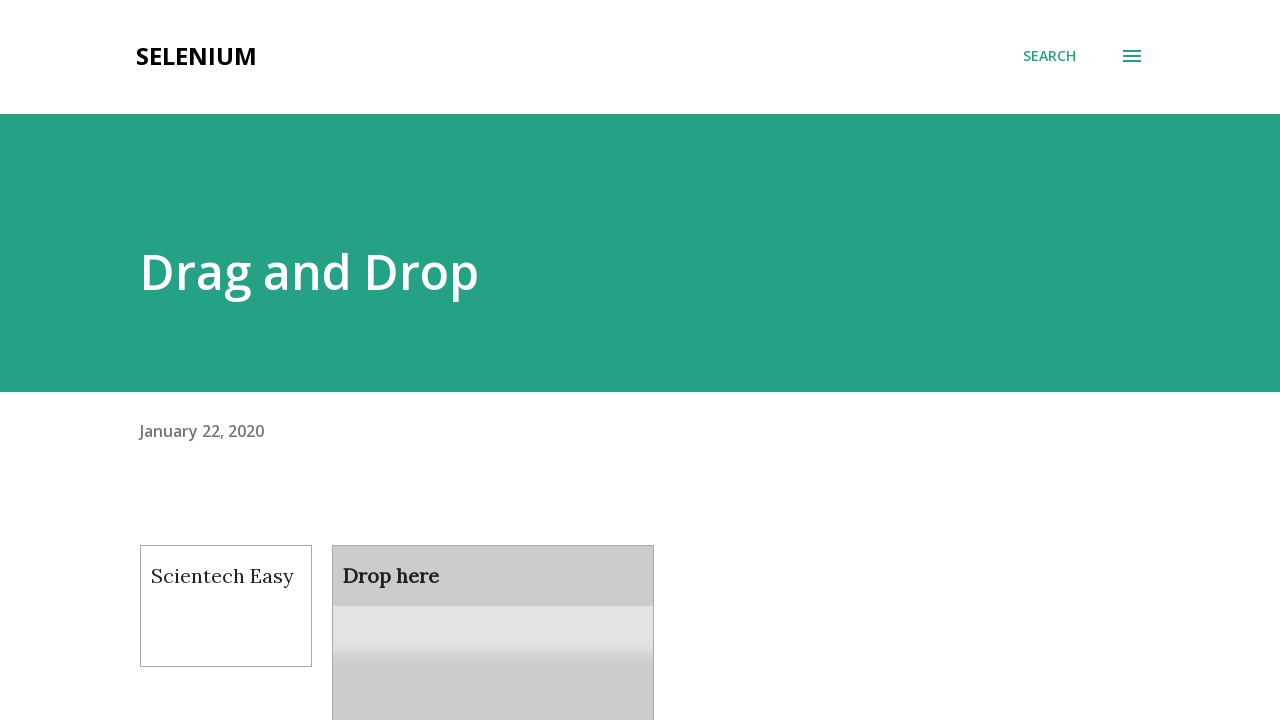

Located droppable element
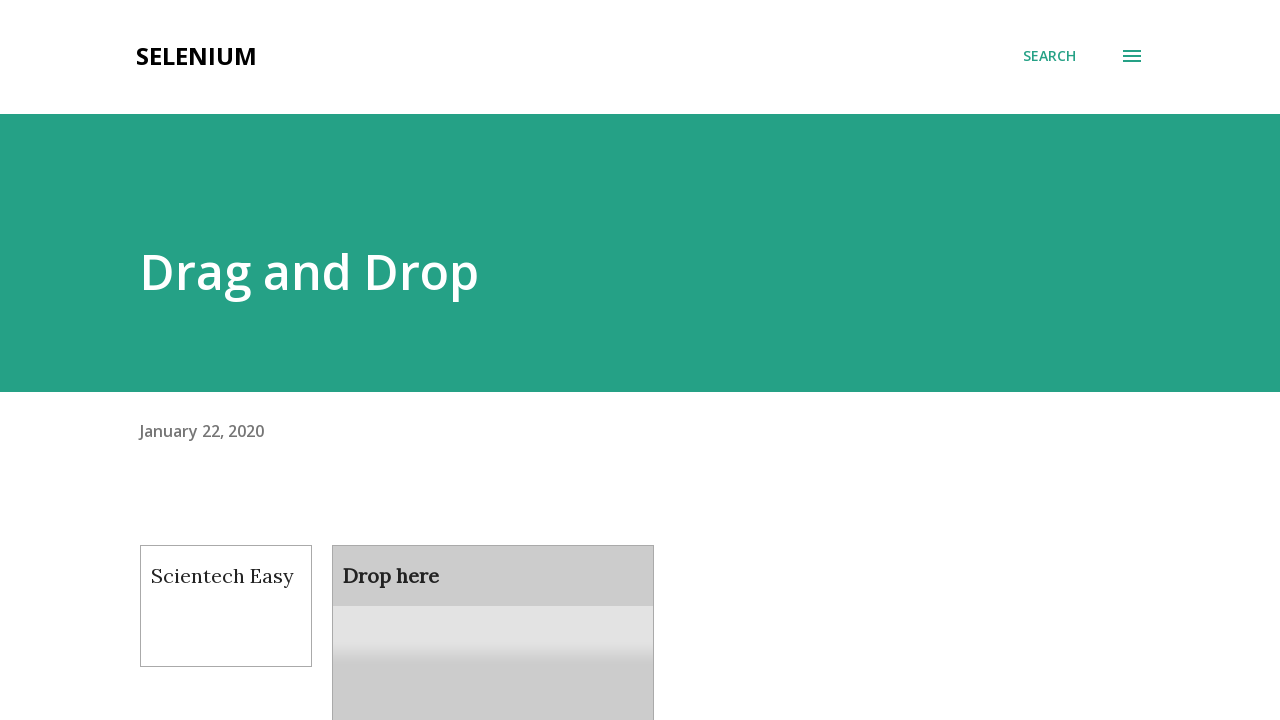

Dragged element from source and dropped onto target drop zone at (493, 609)
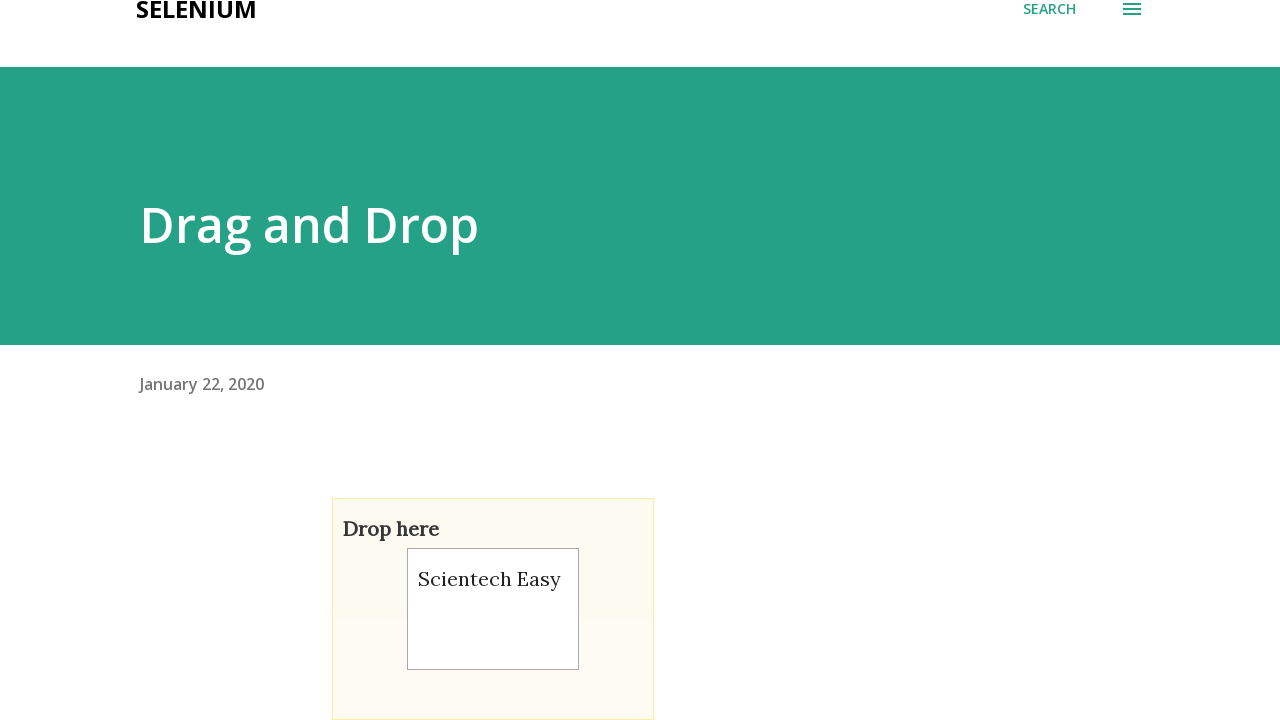

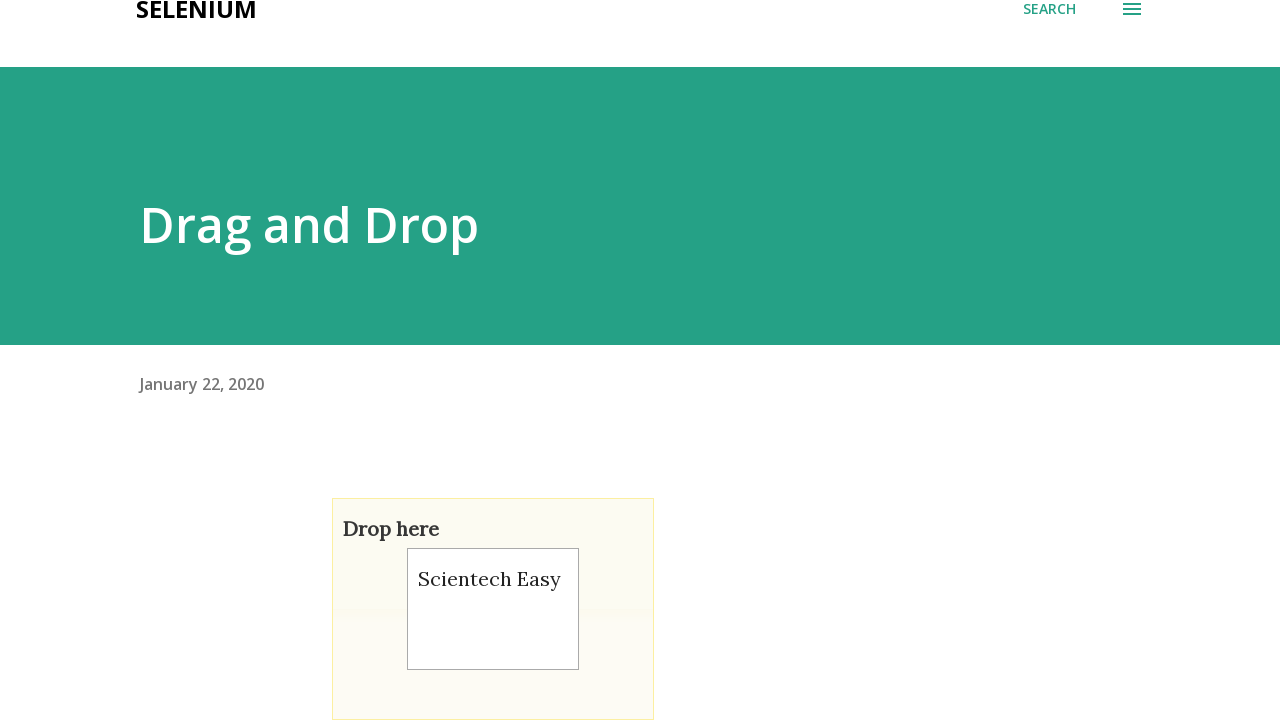